Tests handling dropdown elements without select tag by clicking on the dropdown trigger and selecting an option from the expanded list

Starting URL: https://www.leafground.com/select.xhtml

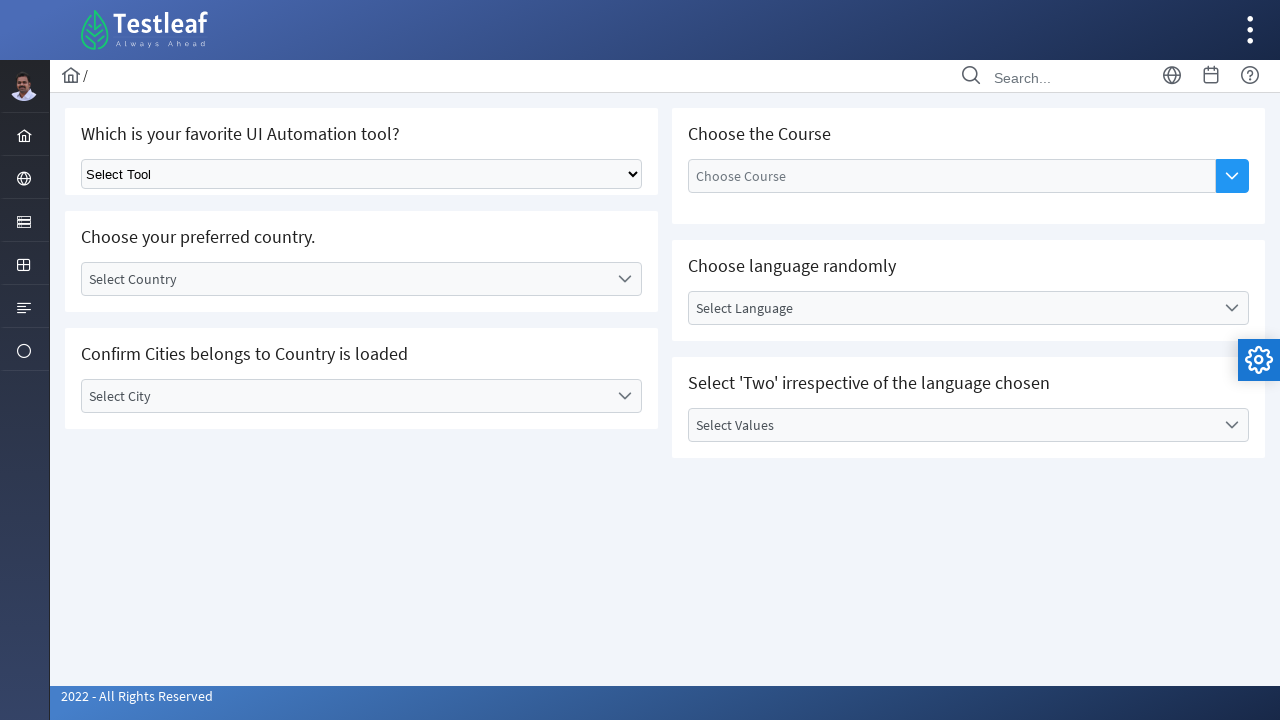

Clicked dropdown trigger to open the list at (345, 279) on [id="j_idt87:country_label"]
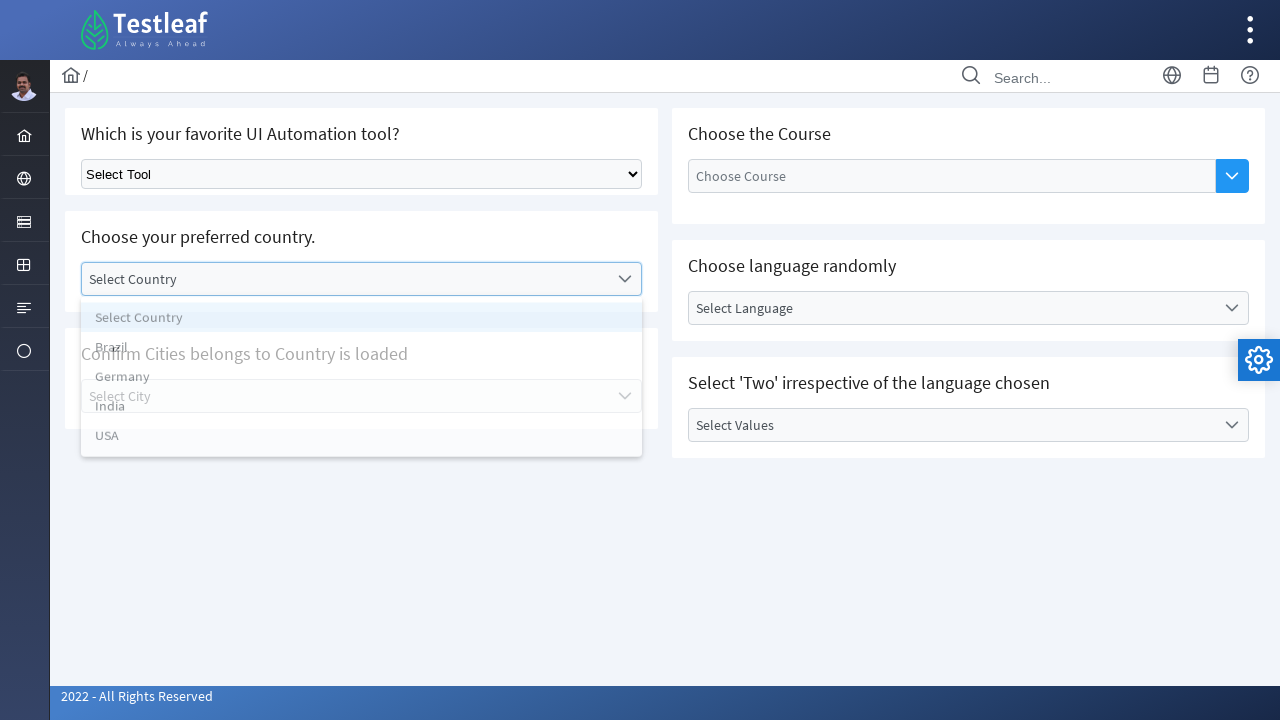

Selected the third option from the expanded dropdown list at (362, 415) on [id="j_idt87:country_3"]
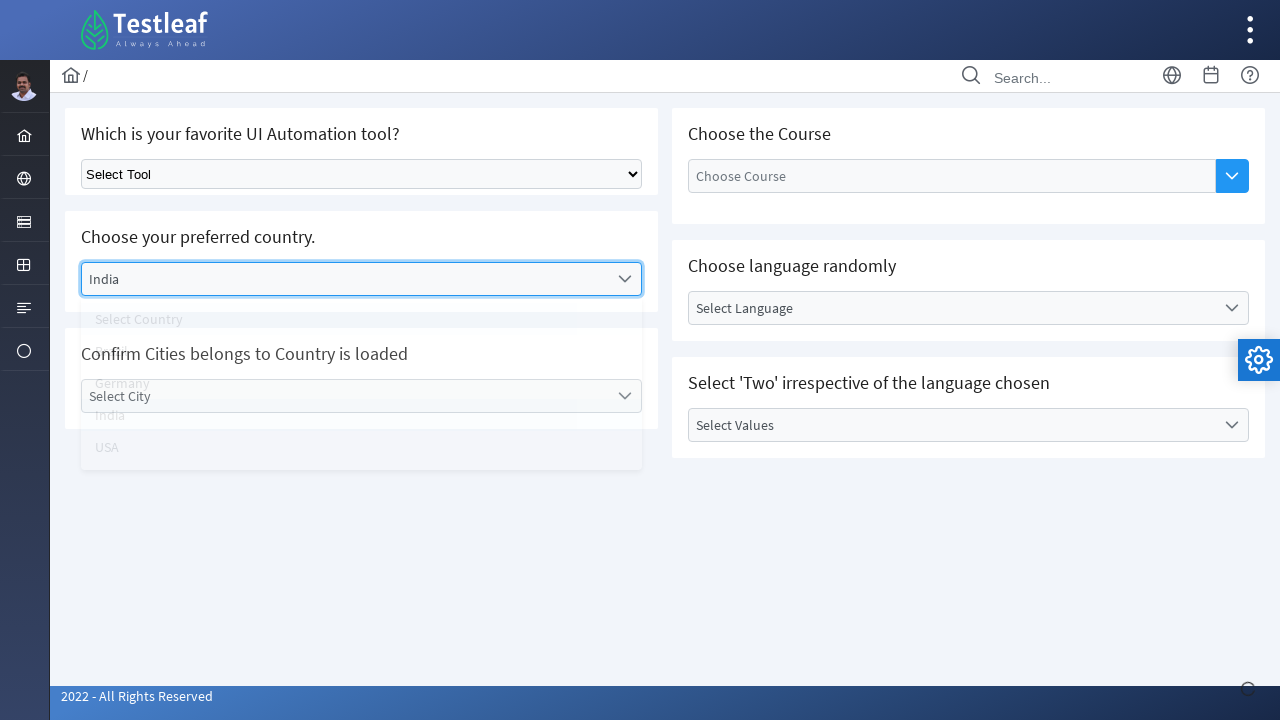

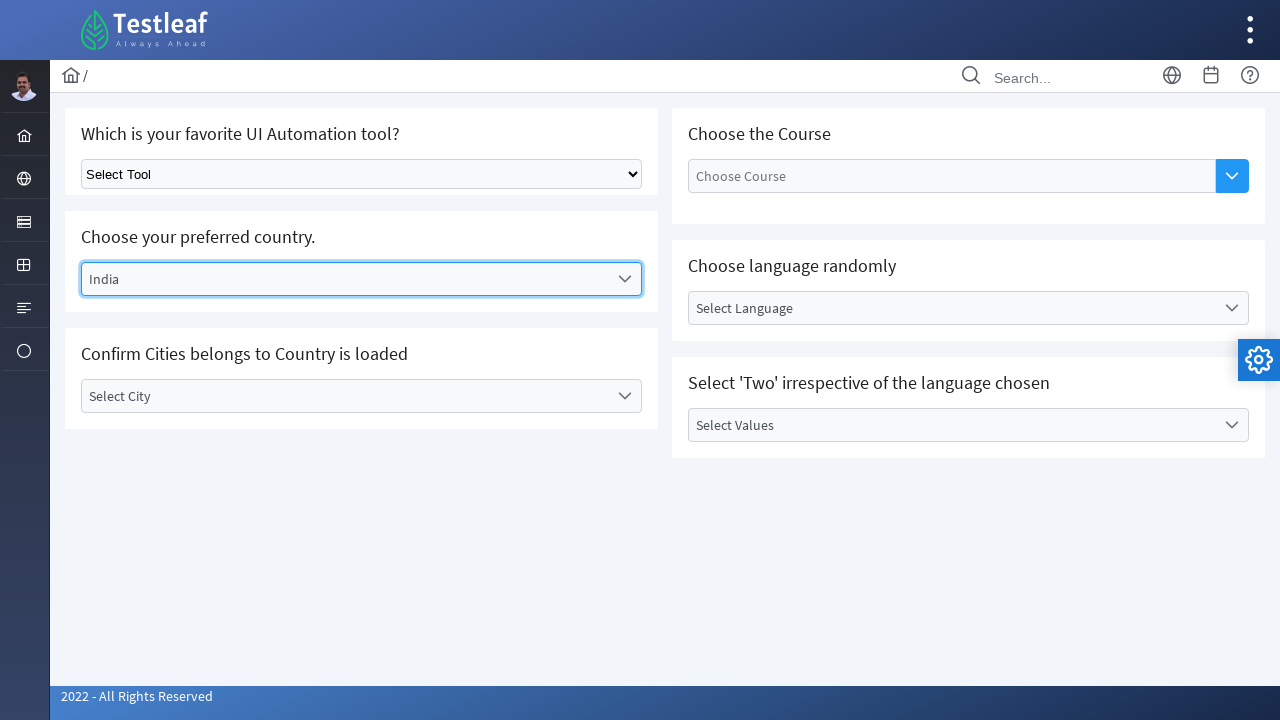